Tests mouse hover functionality by hovering over a "mousehover" element to reveal a dropdown menu, then clicking on the "Reload" link option.

Starting URL: https://rahulshettyacademy.com/AutomationPractice/

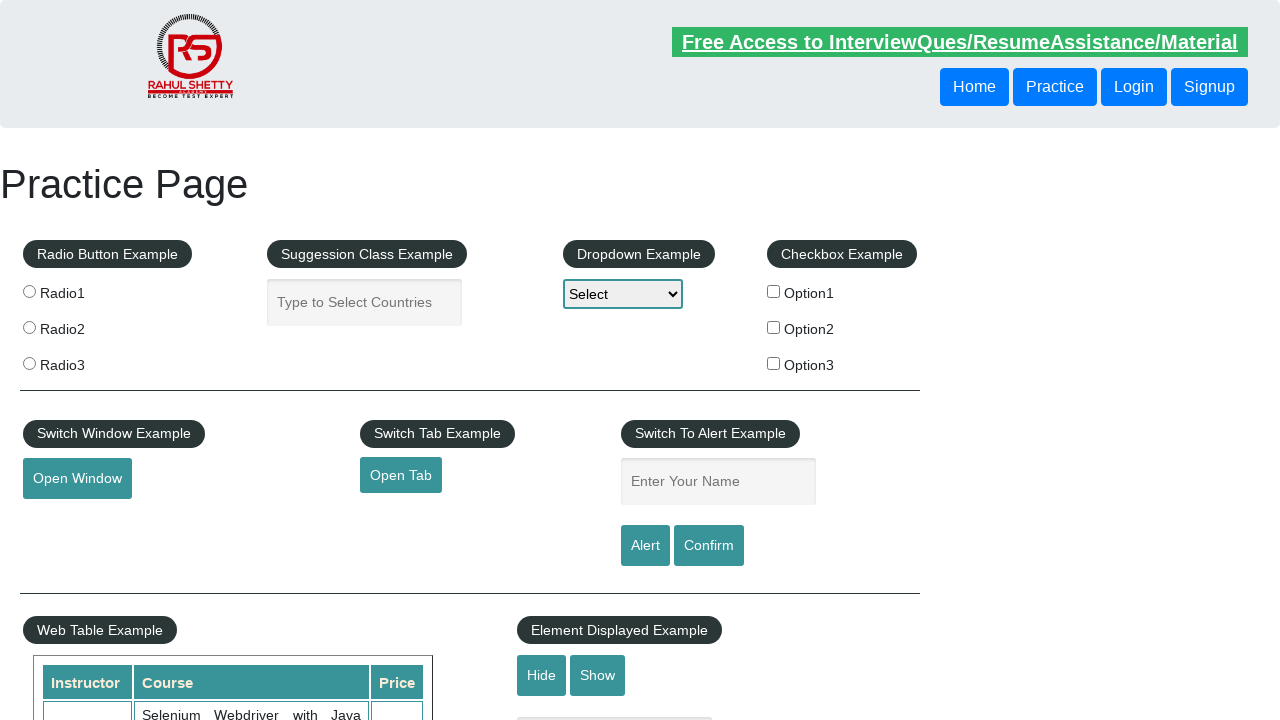

Hovered over mousehover element to reveal dropdown menu at (83, 361) on #mousehover
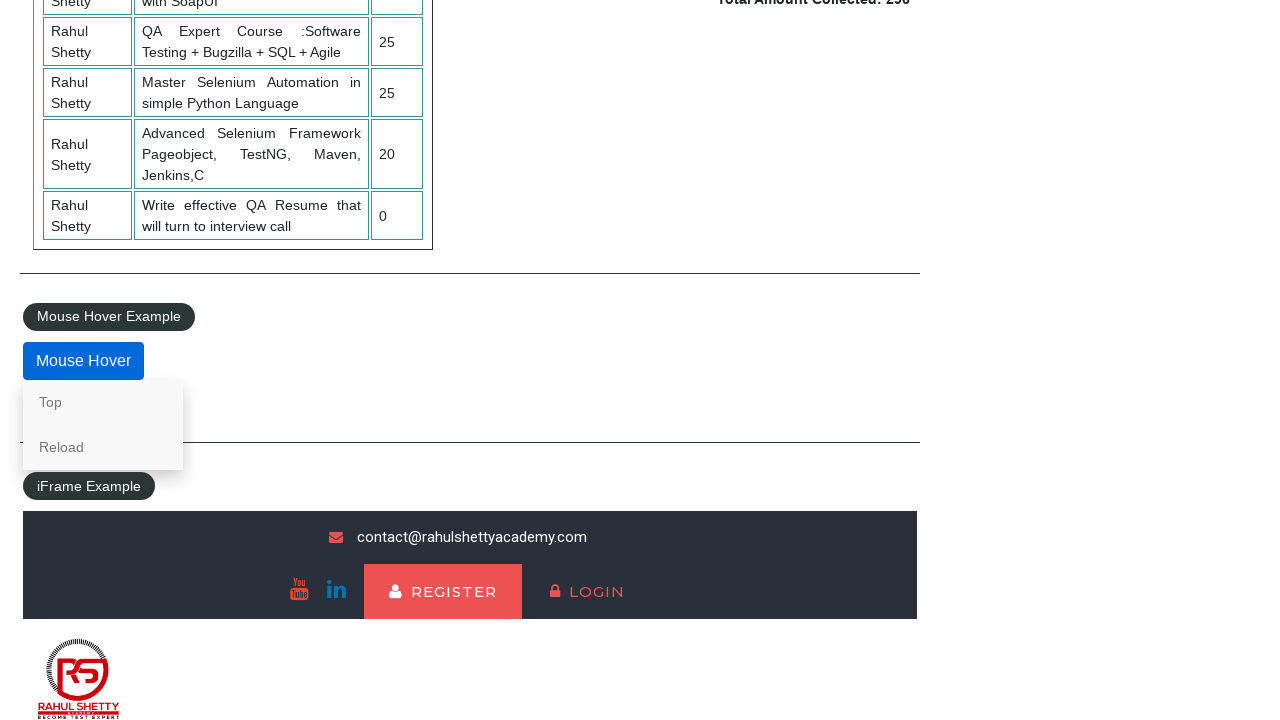

Clicked on Reload link in dropdown menu at (103, 447) on a:text('Reload')
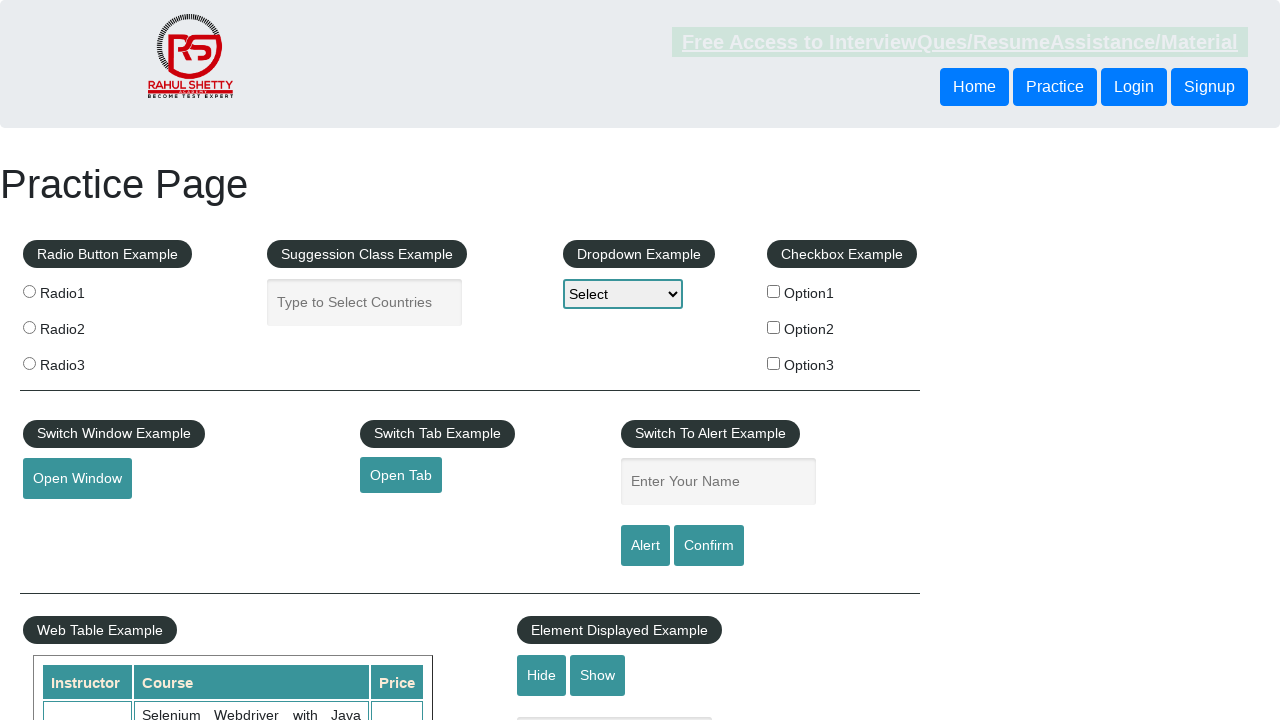

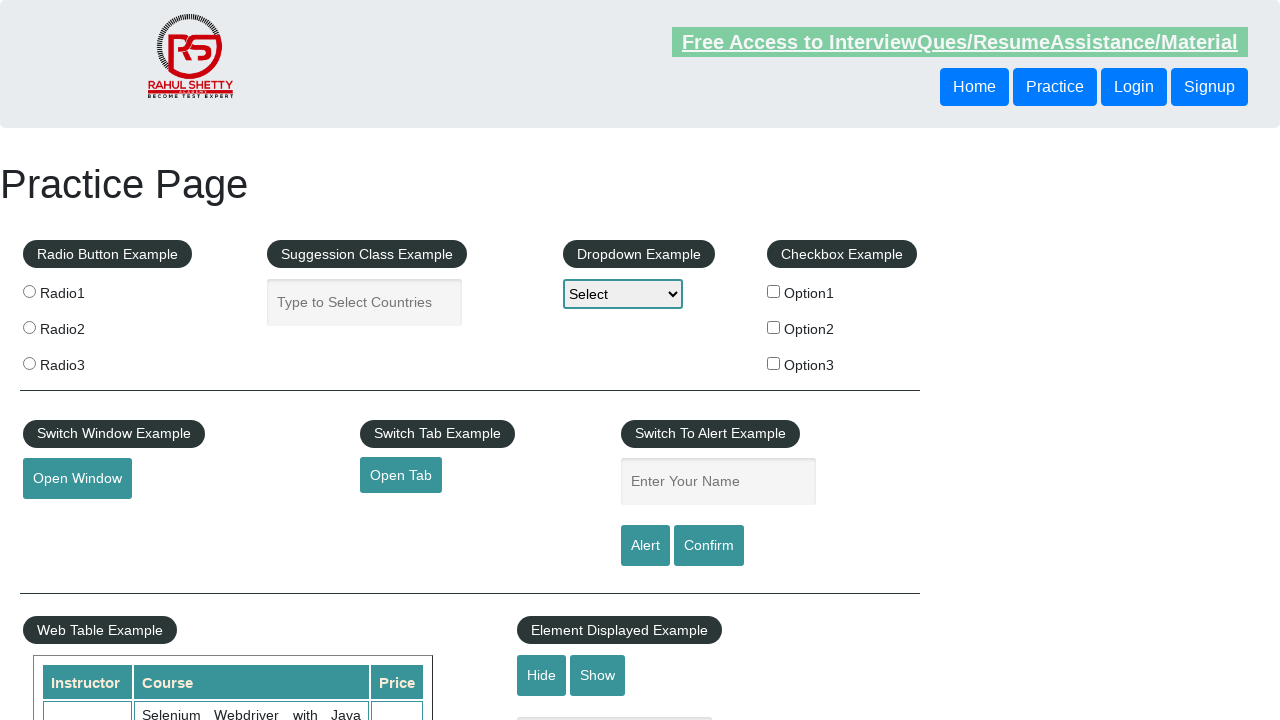